Navigates to a test page and tests checkbox selection functionality by verifying initial unchecked state, clicking the checkbox, and verifying it becomes checked

Starting URL: https://teserat.github.io/welcome/

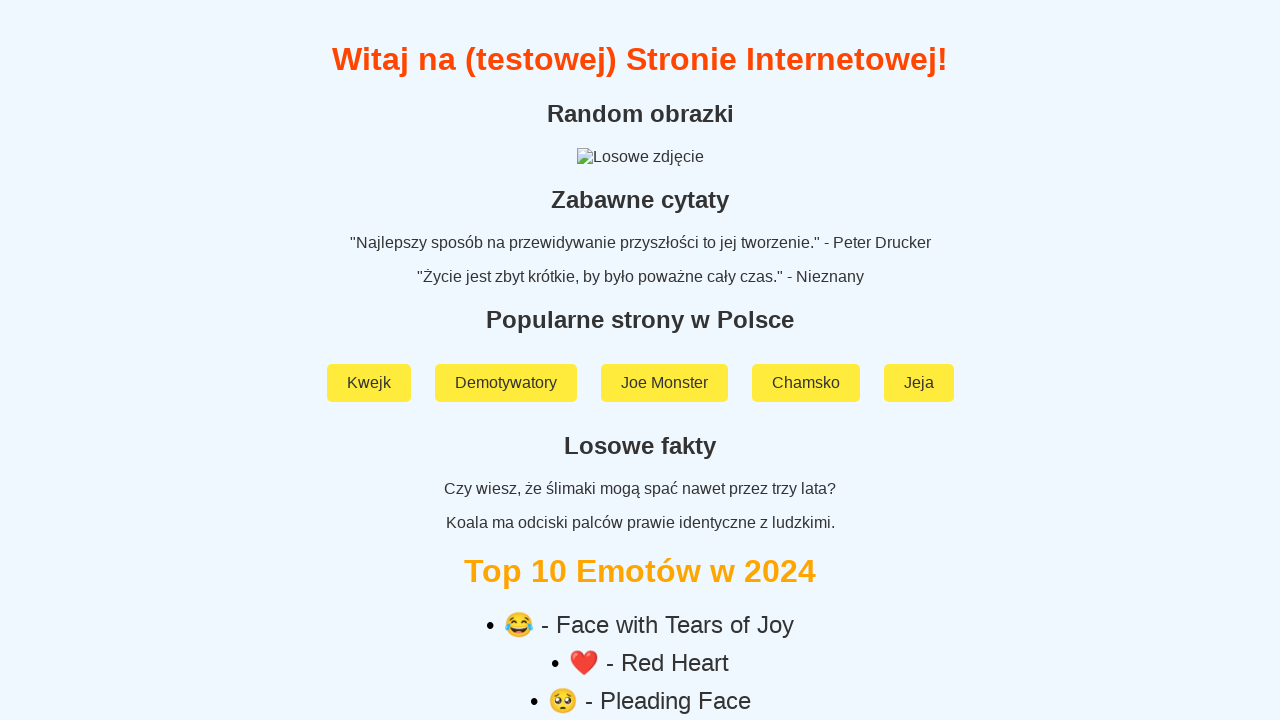

Navigated to https://teserat.github.io/welcome/
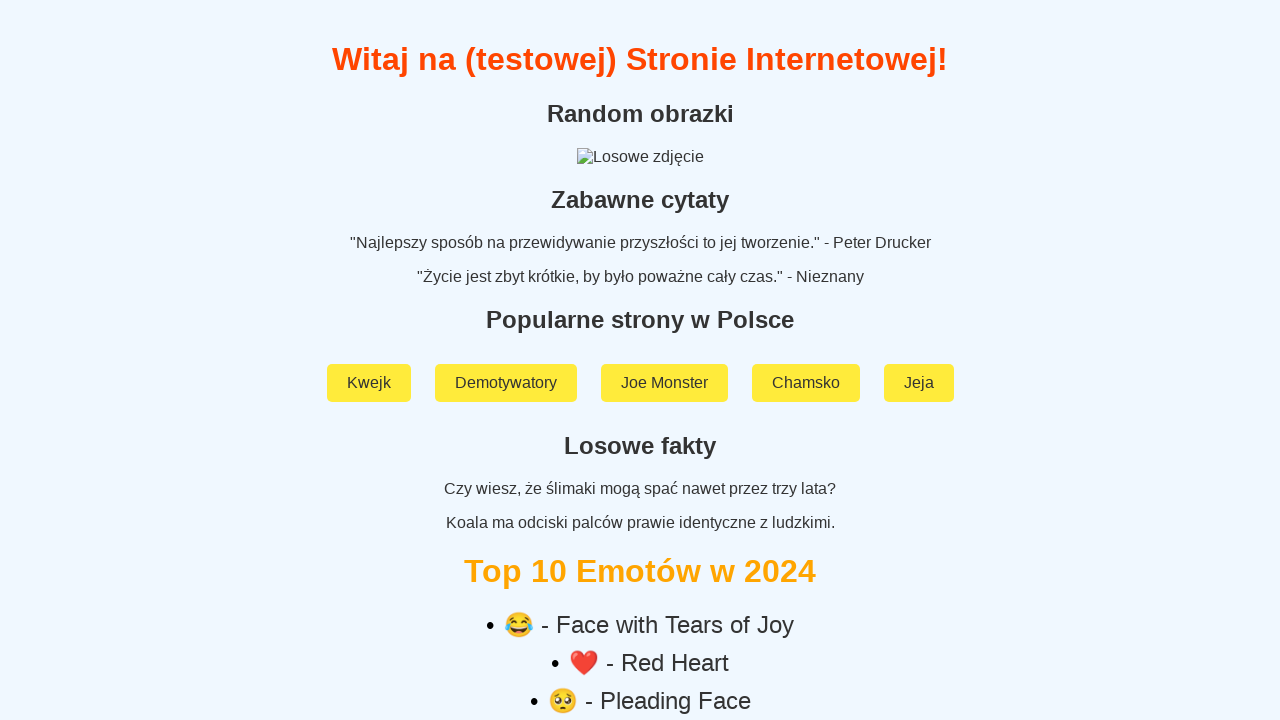

Clicked on 'Rozchodniak' link at (640, 592) on text=Rozchodniak
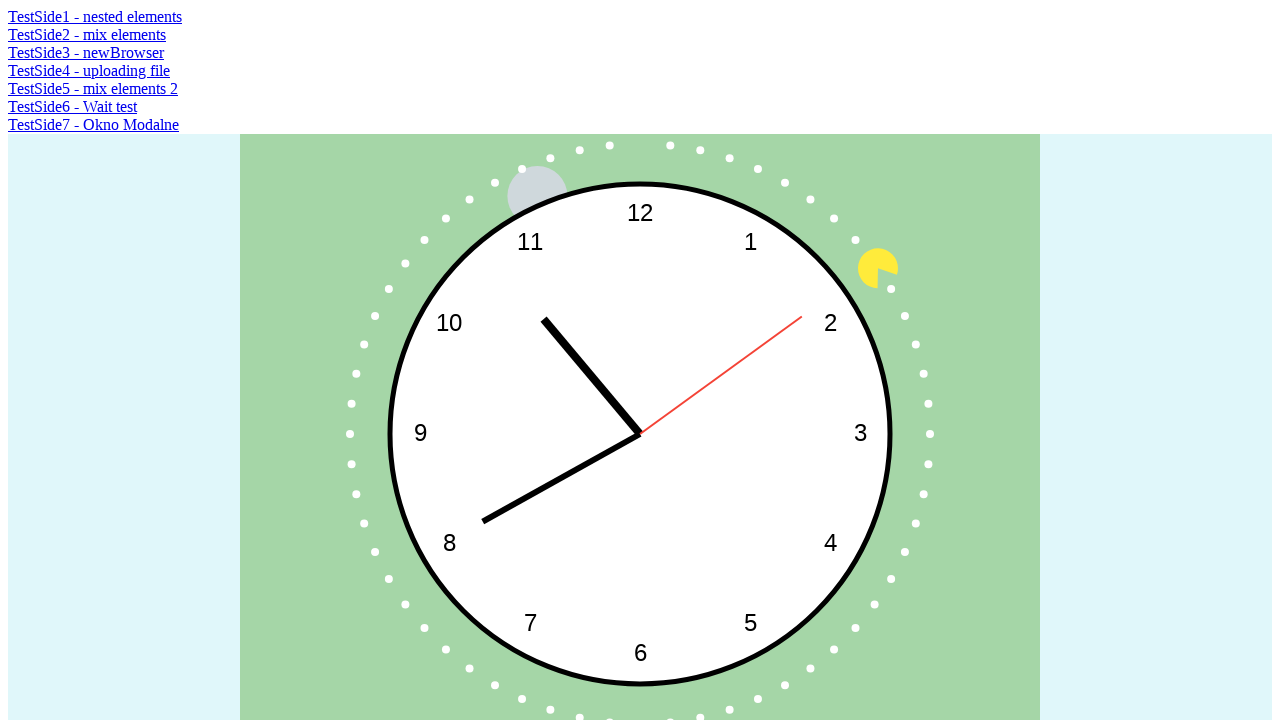

Clicked on 'TestSide2 - mix elements' link at (87, 34) on text=TestSide2 - mix elements
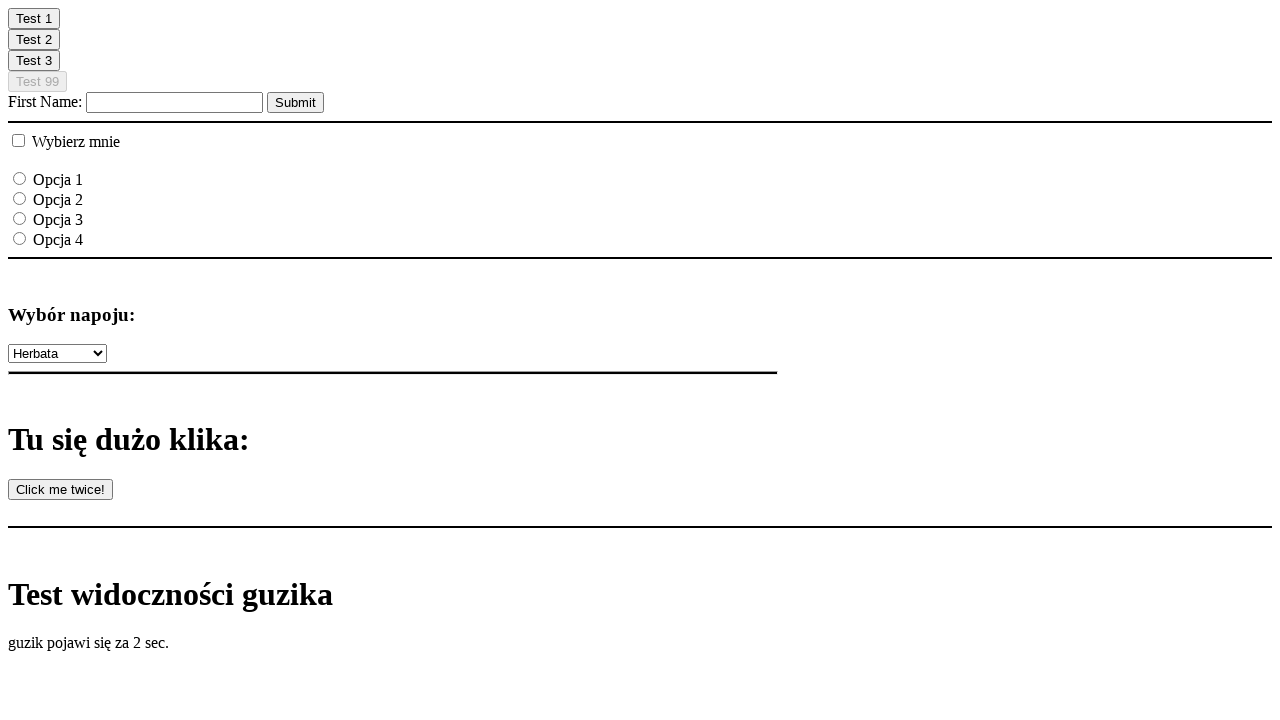

Located first checkbox element
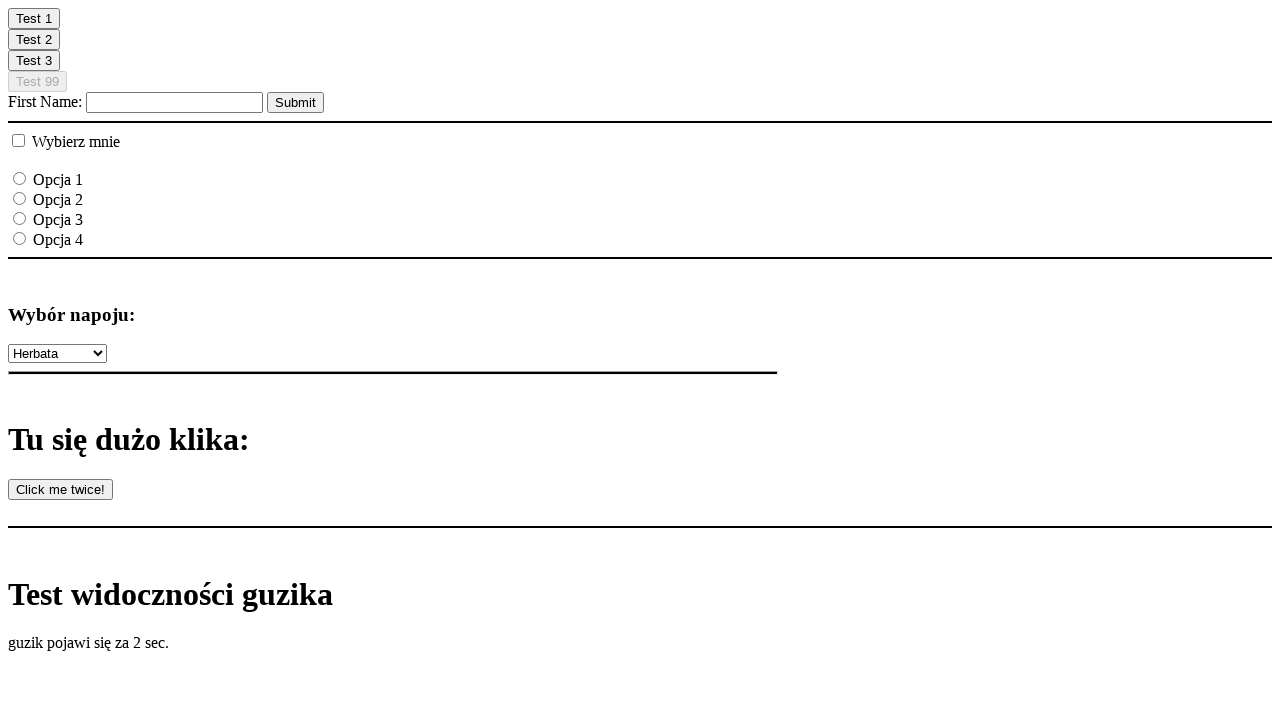

Verified checkbox is initially unchecked
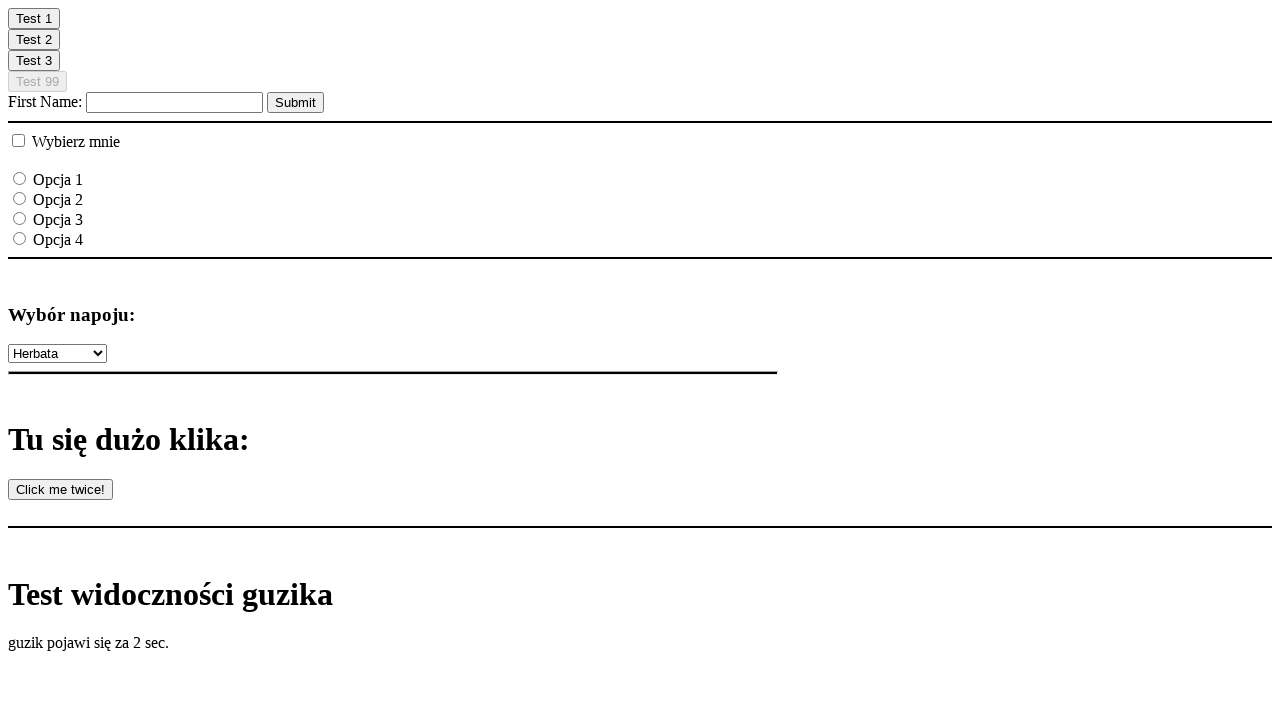

Clicked the checkbox to select it at (18, 140) on input[type='checkbox'] >> nth=0
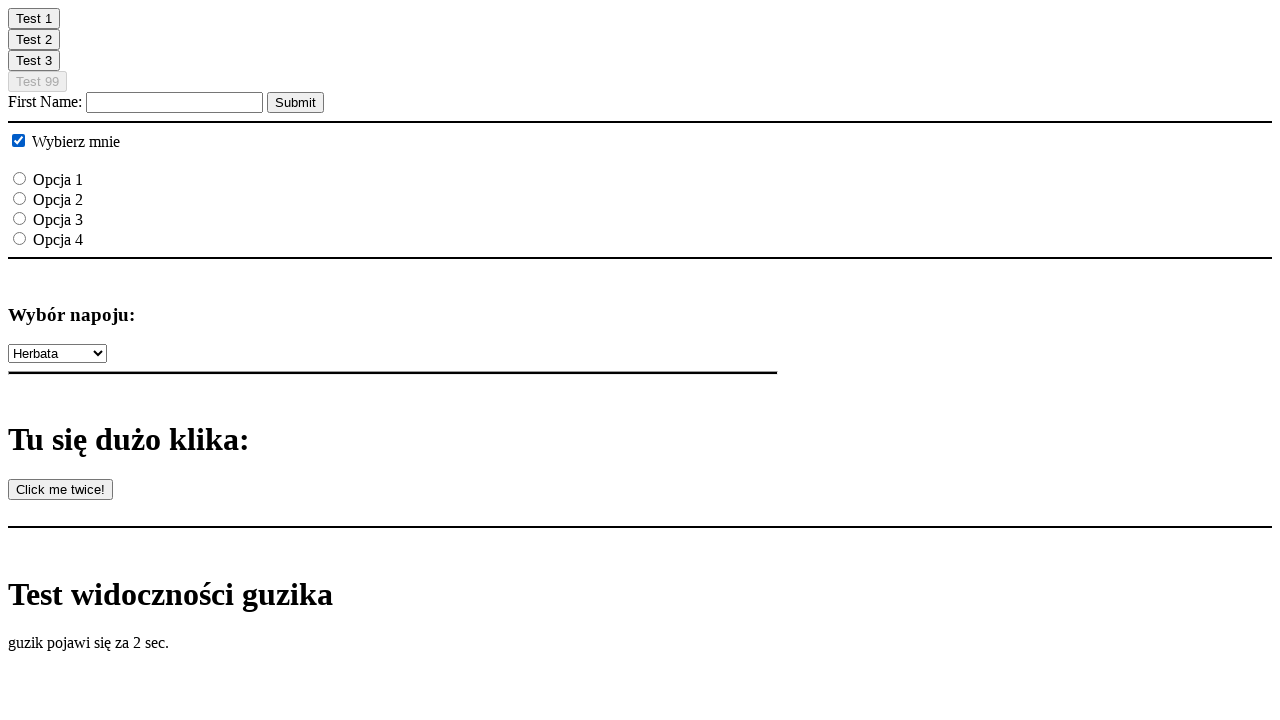

Verified checkbox is now checked
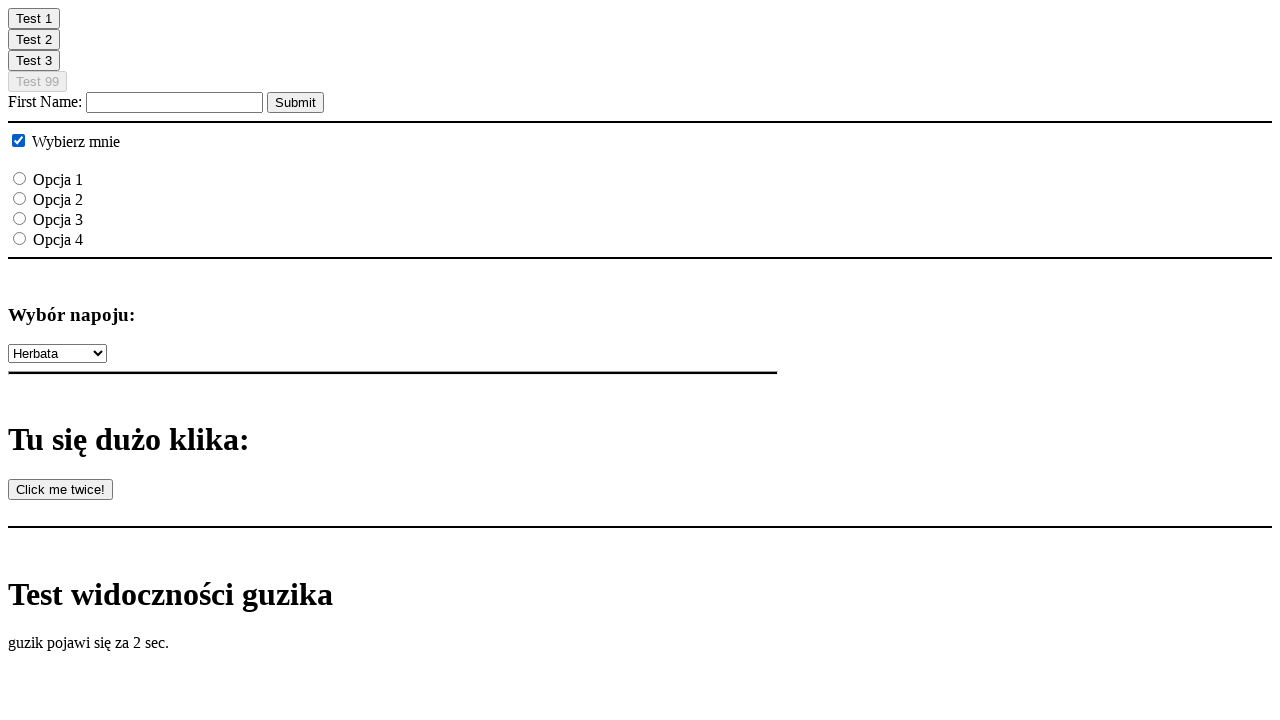

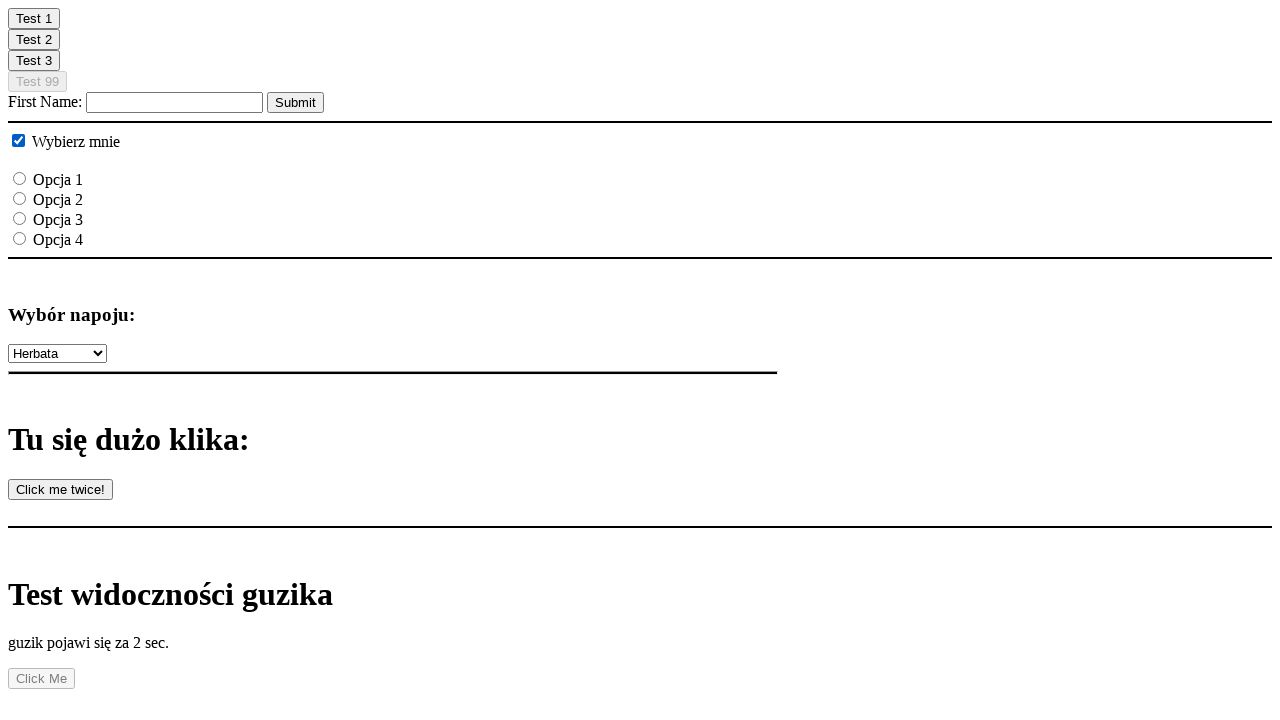